Tests interaction with shadow DOM elements on a demo application by navigating to the Shadow section and filling form fields inside shadow roots with username and password values.

Starting URL: https://demoapps.qspiders.com/ui

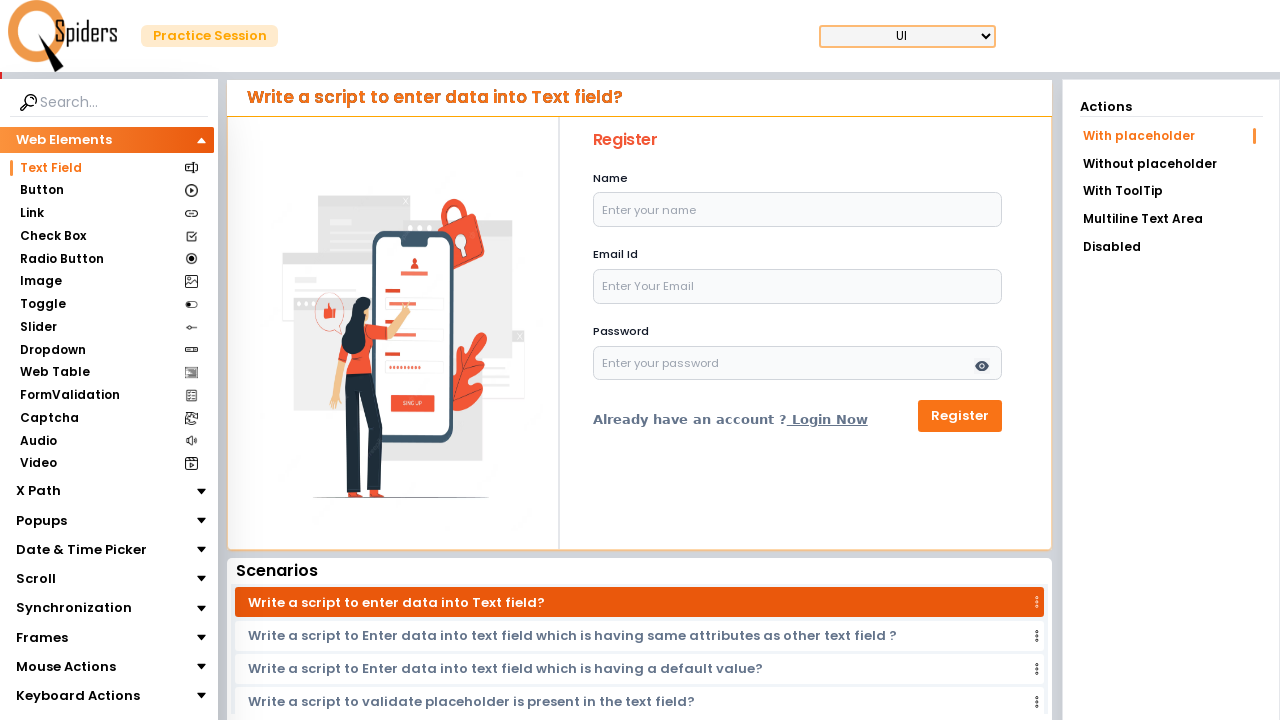

Clicked on the Shadow section link at (96, 665) on xpath=//section[contains(text(),'Shadow')]
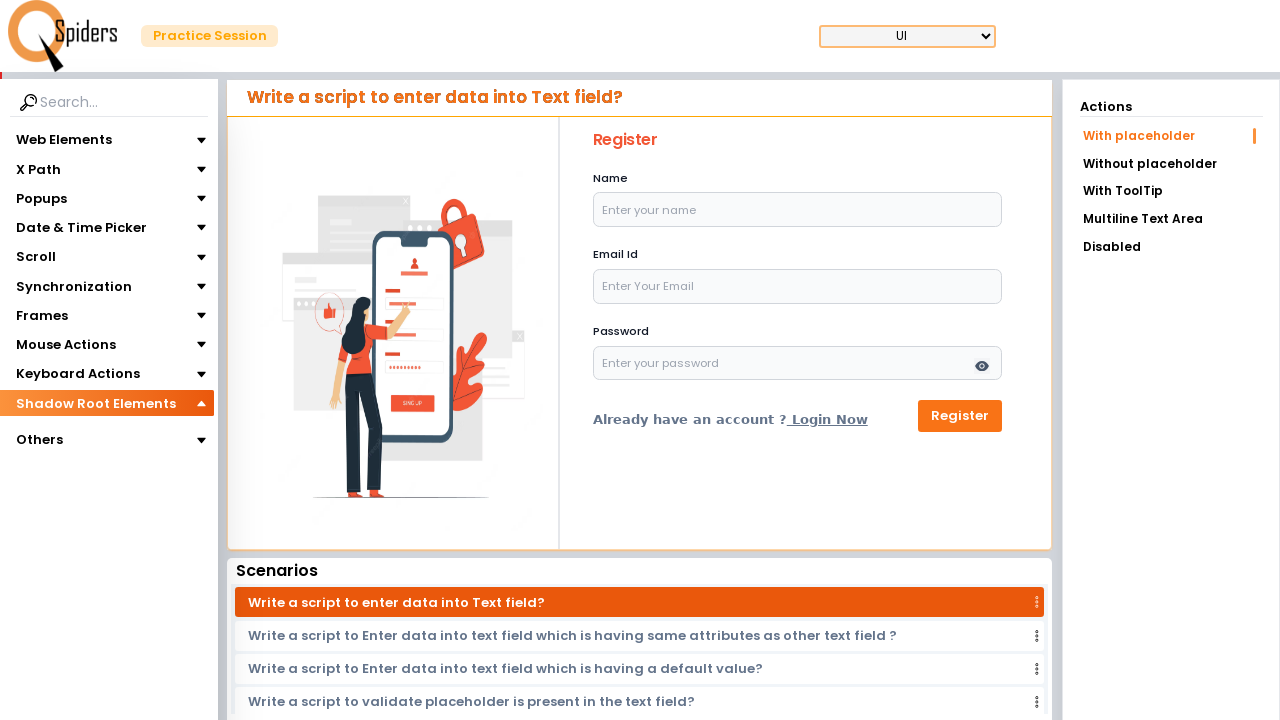

Waited 2 seconds for page to load
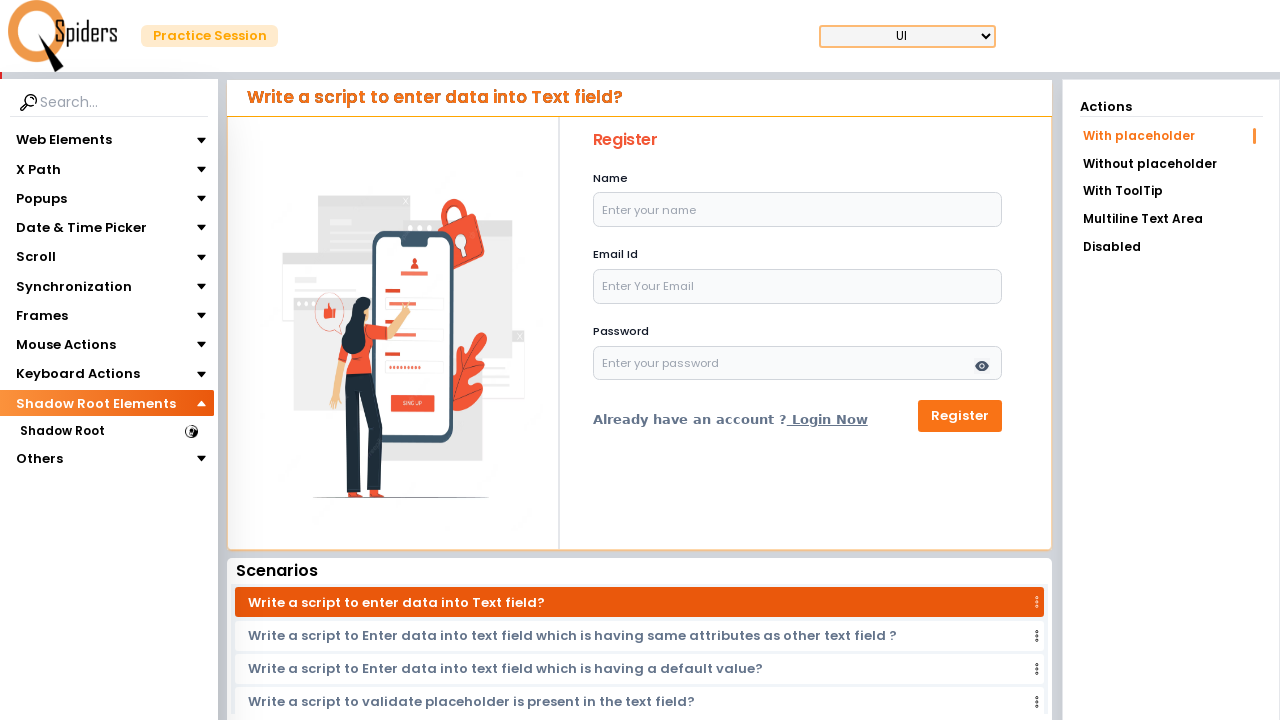

Clicked on the second Shadow section option at (62, 431) on (//section[contains(text(),'Shadow')])[2]
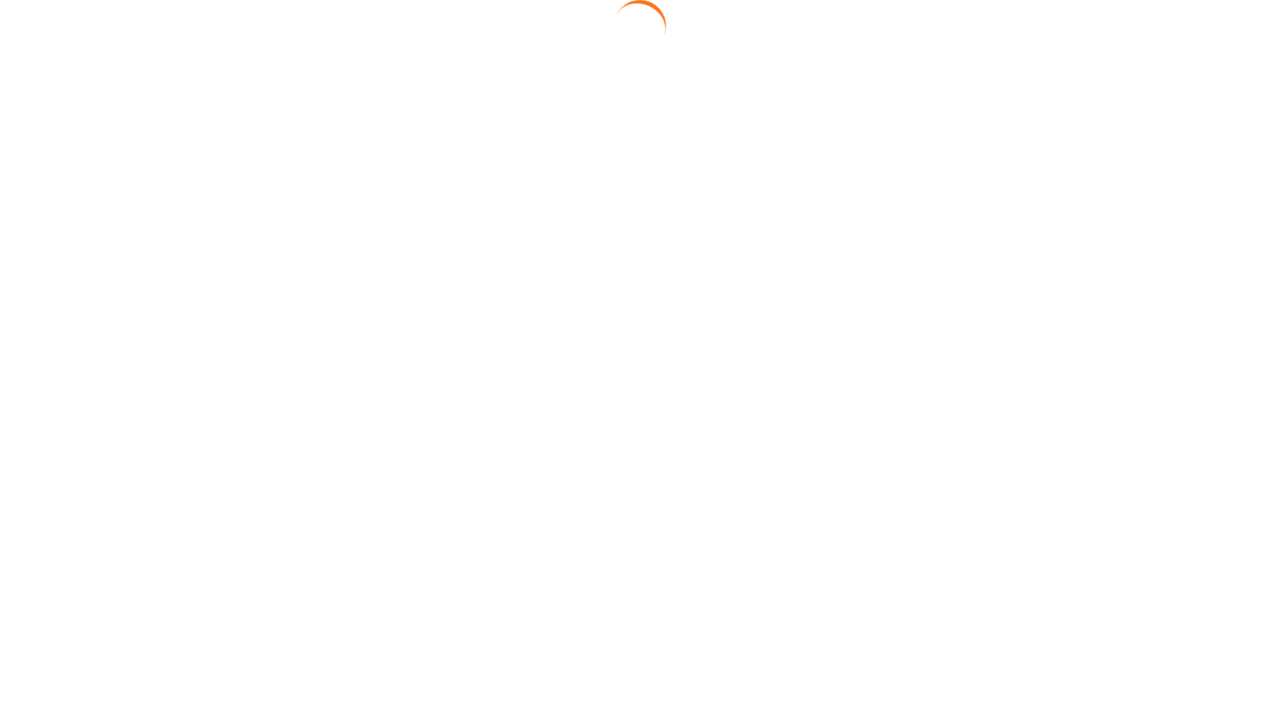

Waited 2 seconds for shadow DOM elements to load
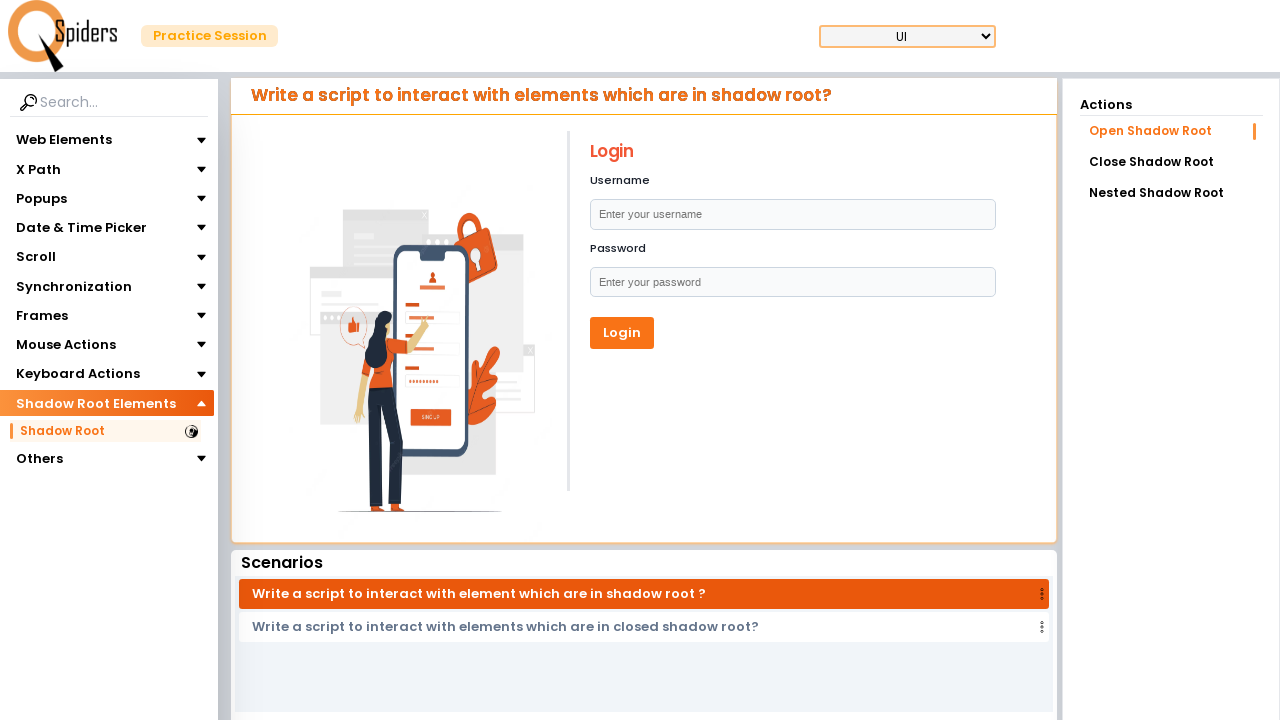

Located the username field host element in shadow DOM
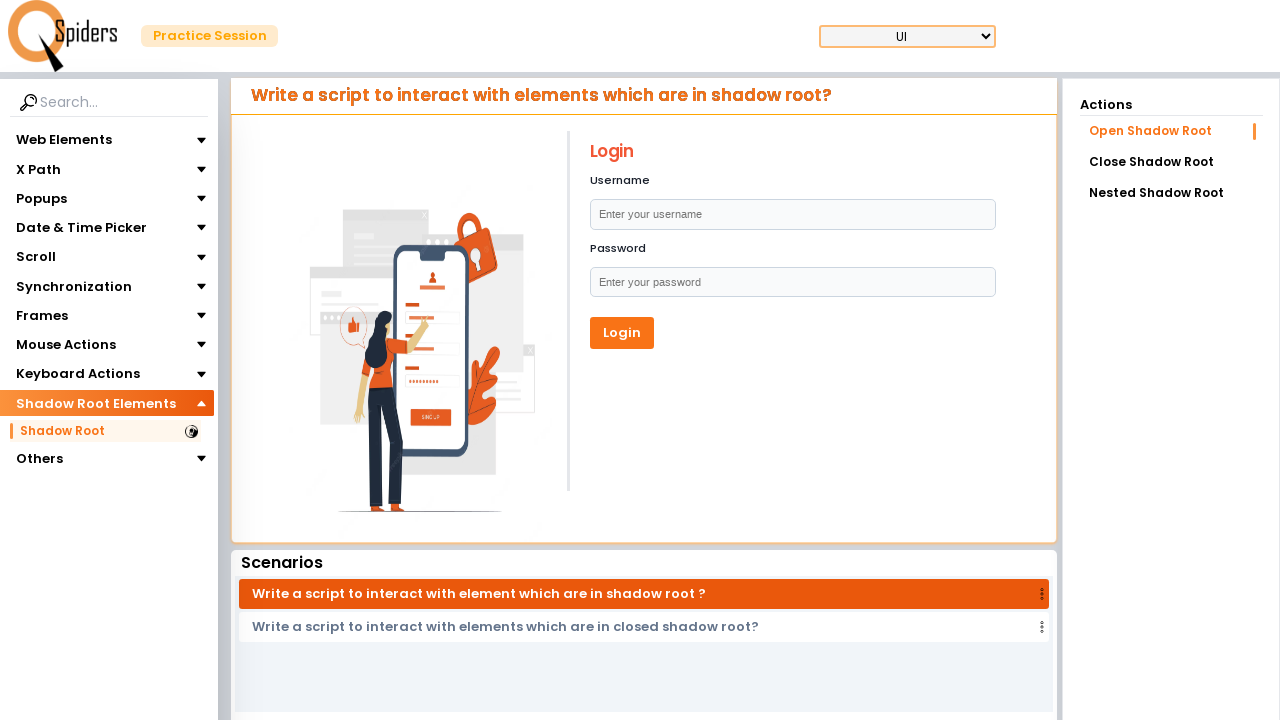

Filled username field with 'testuser_demo' inside shadow root on xpath=//form/div[1] >> input[type='text']
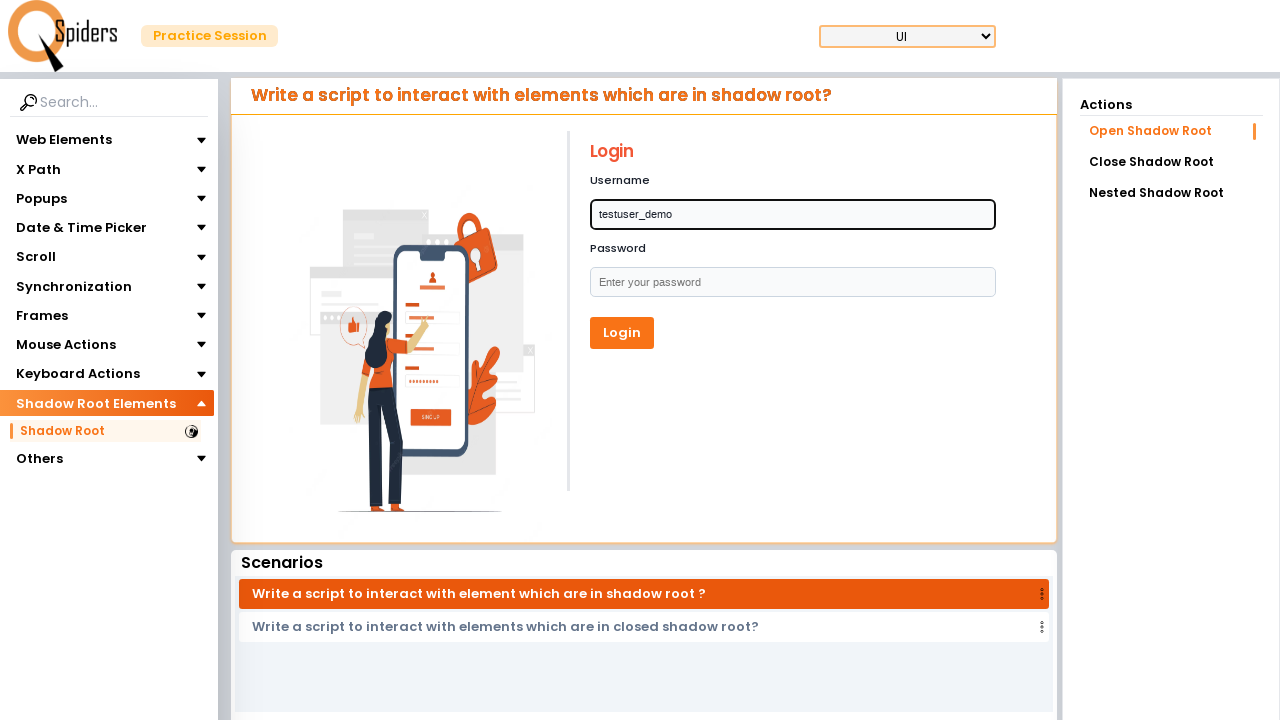

Located the password field host element in shadow DOM
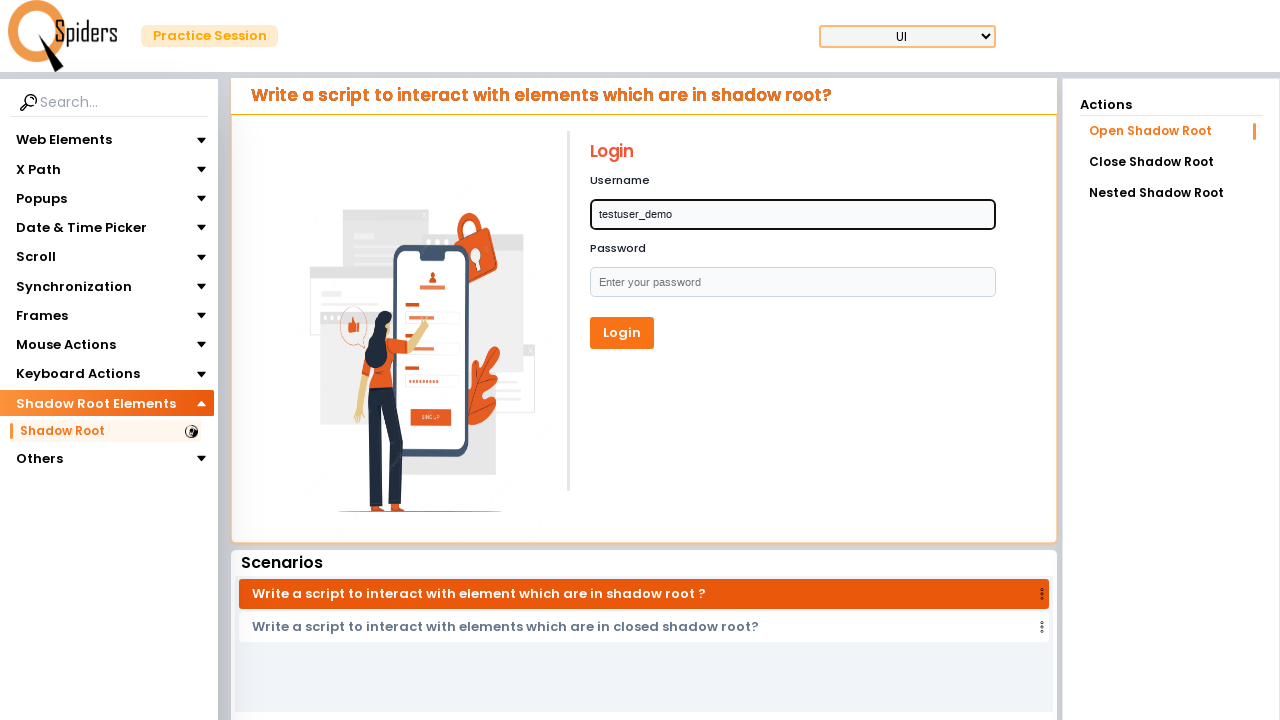

Filled password field with 'securePass789' inside shadow root on xpath=//form/div[2] >> input[type='text']
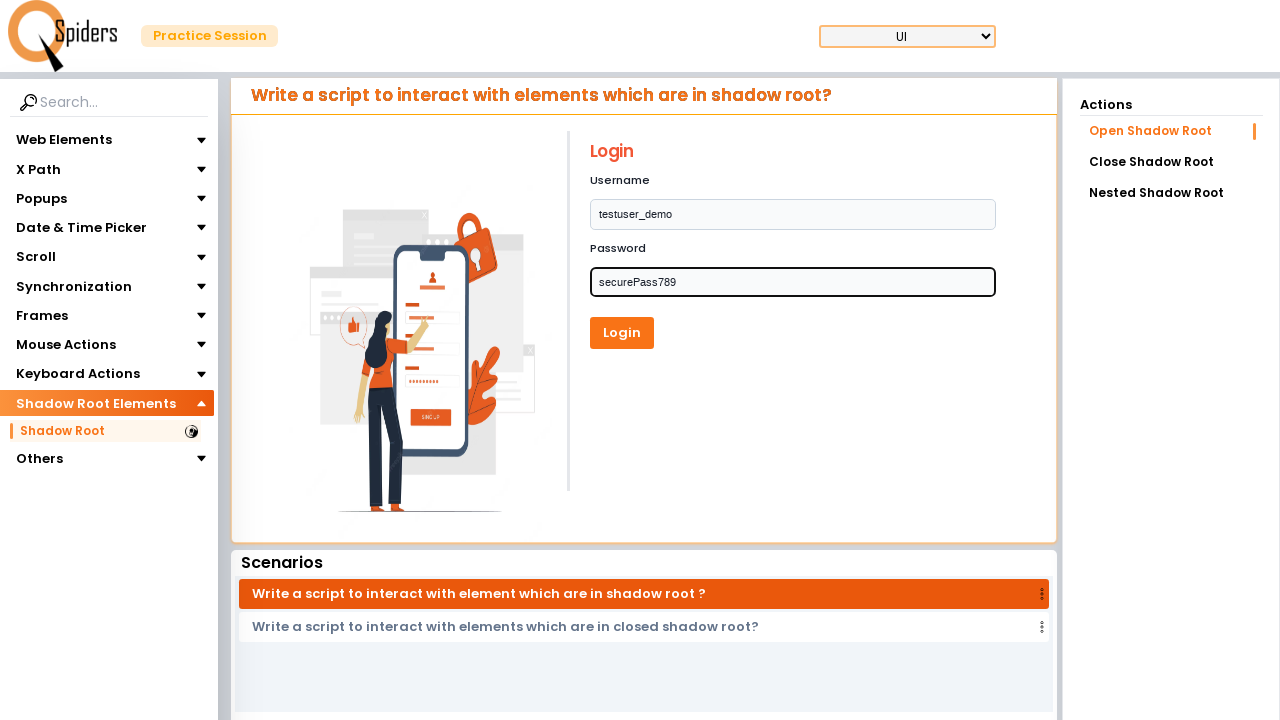

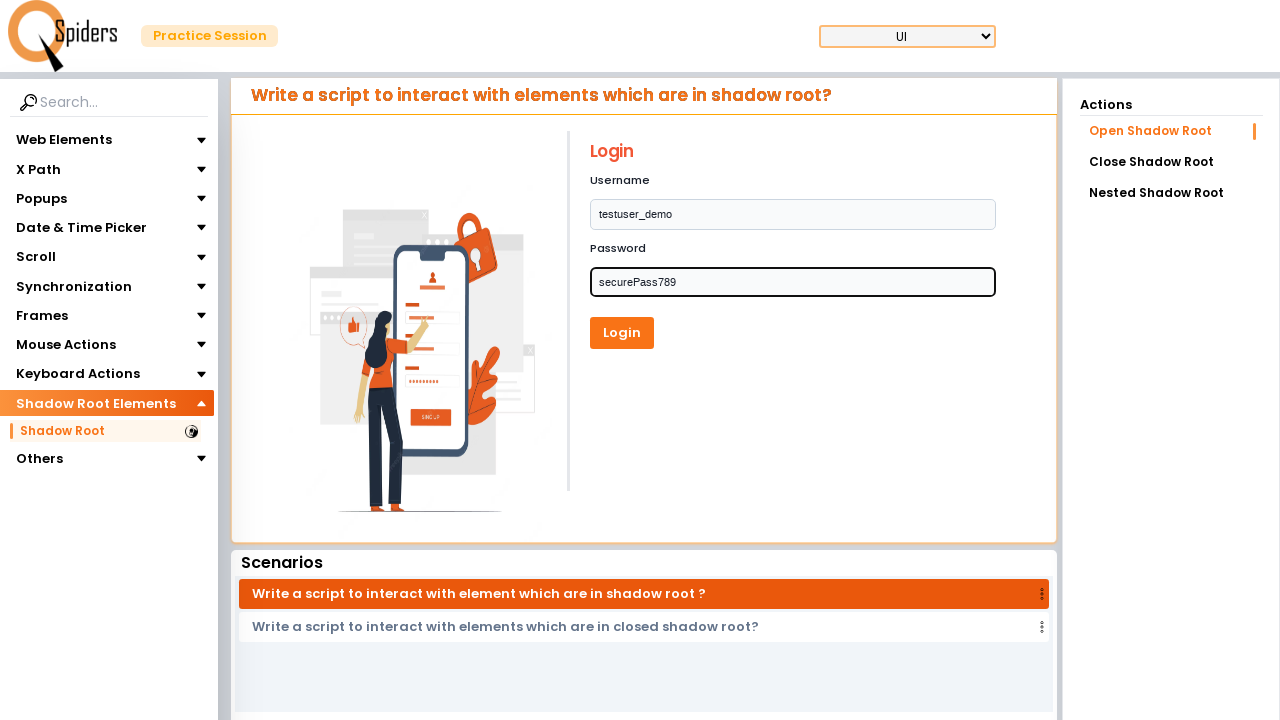